Tests dynamic content generation by clicking a button and waiting for specific text to appear

Starting URL: https://training-support.net/webelements/dynamic-content

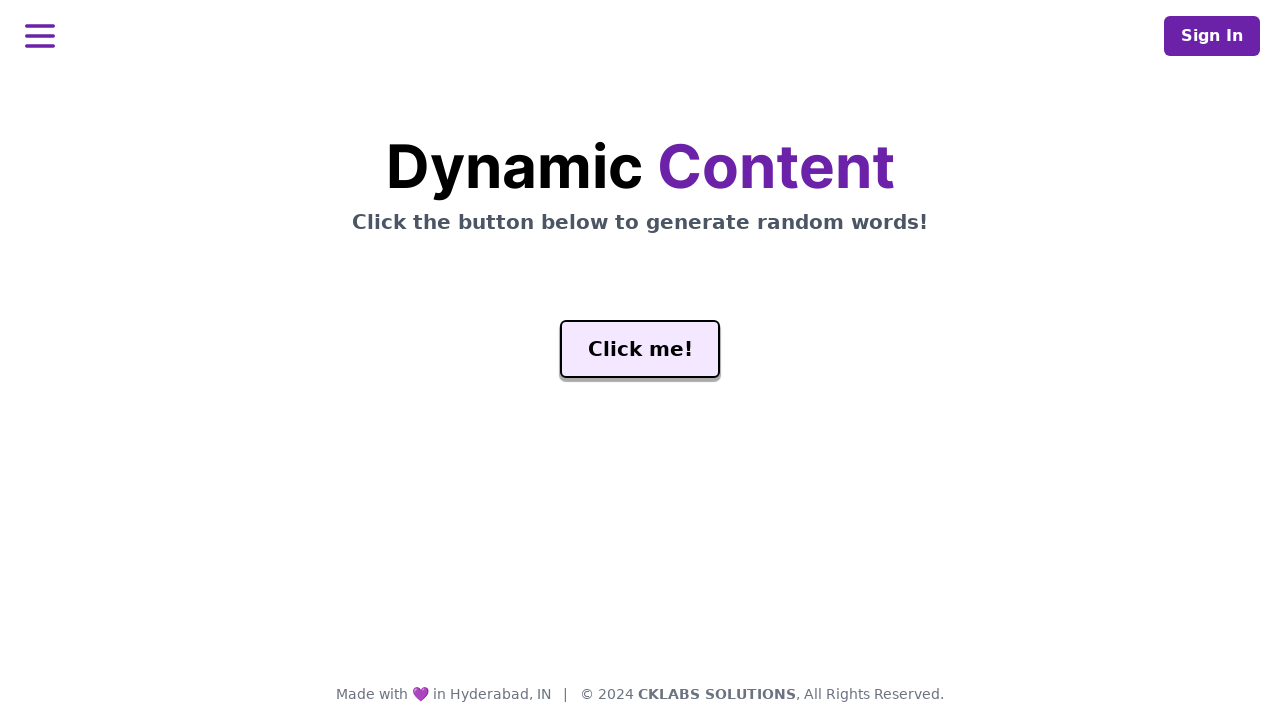

Clicked the generate button to trigger dynamic content at (640, 349) on #genButton
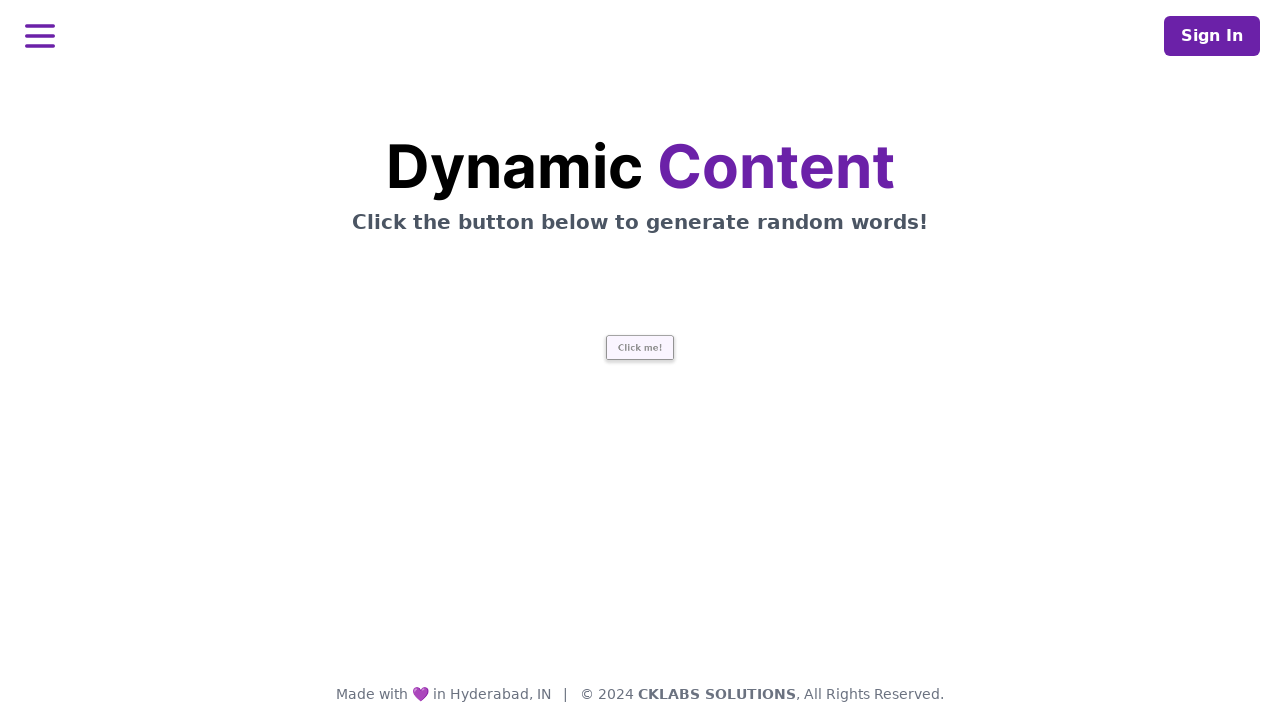

Waited for the word element to contain 'release' text
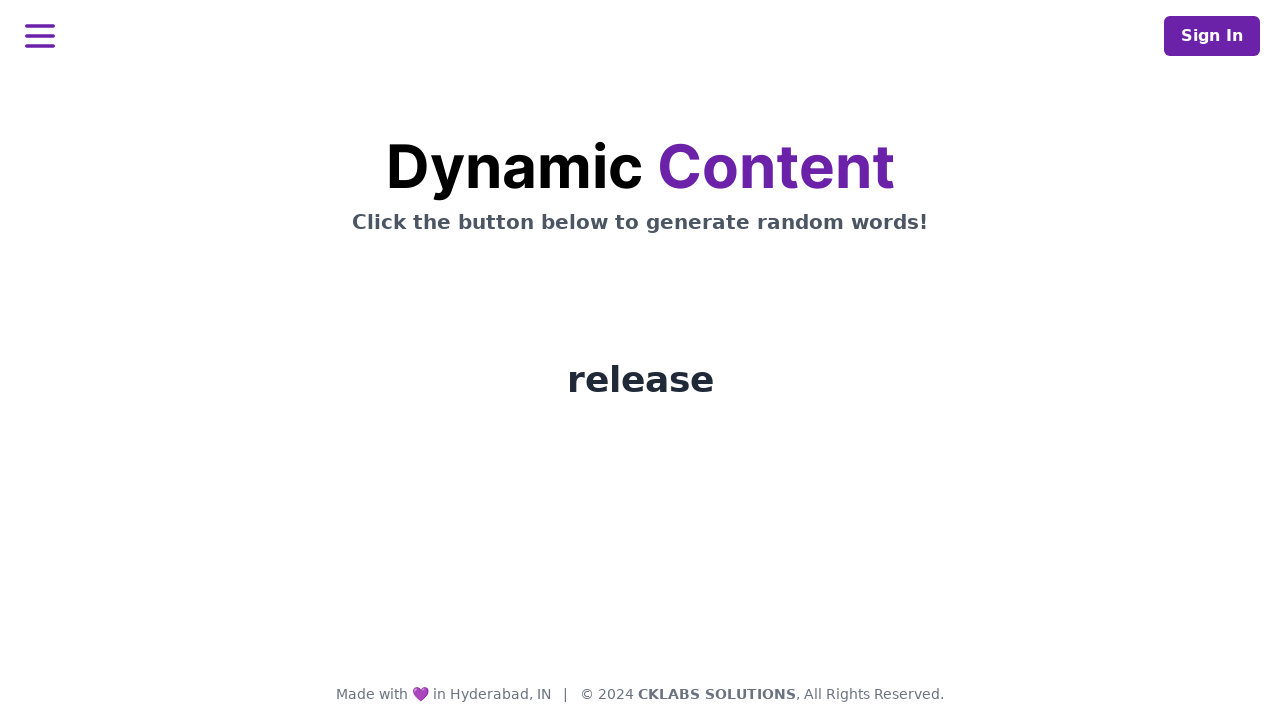

Retrieved text from word element: release
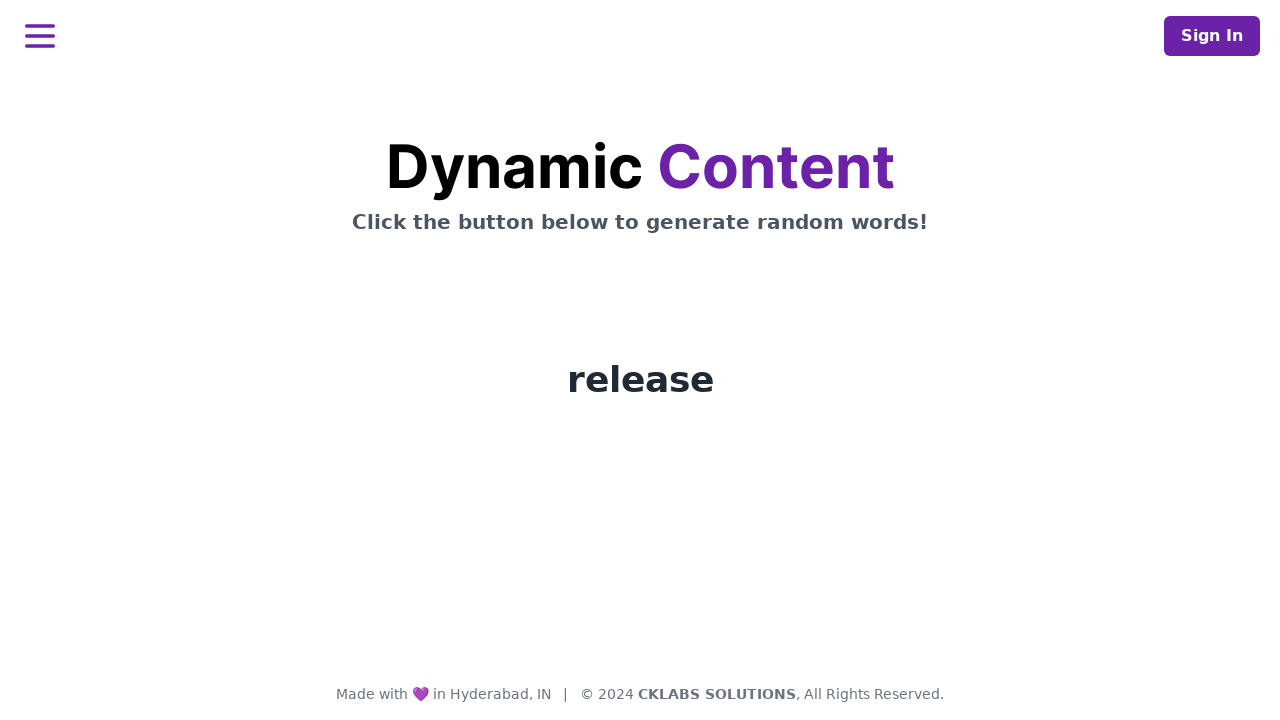

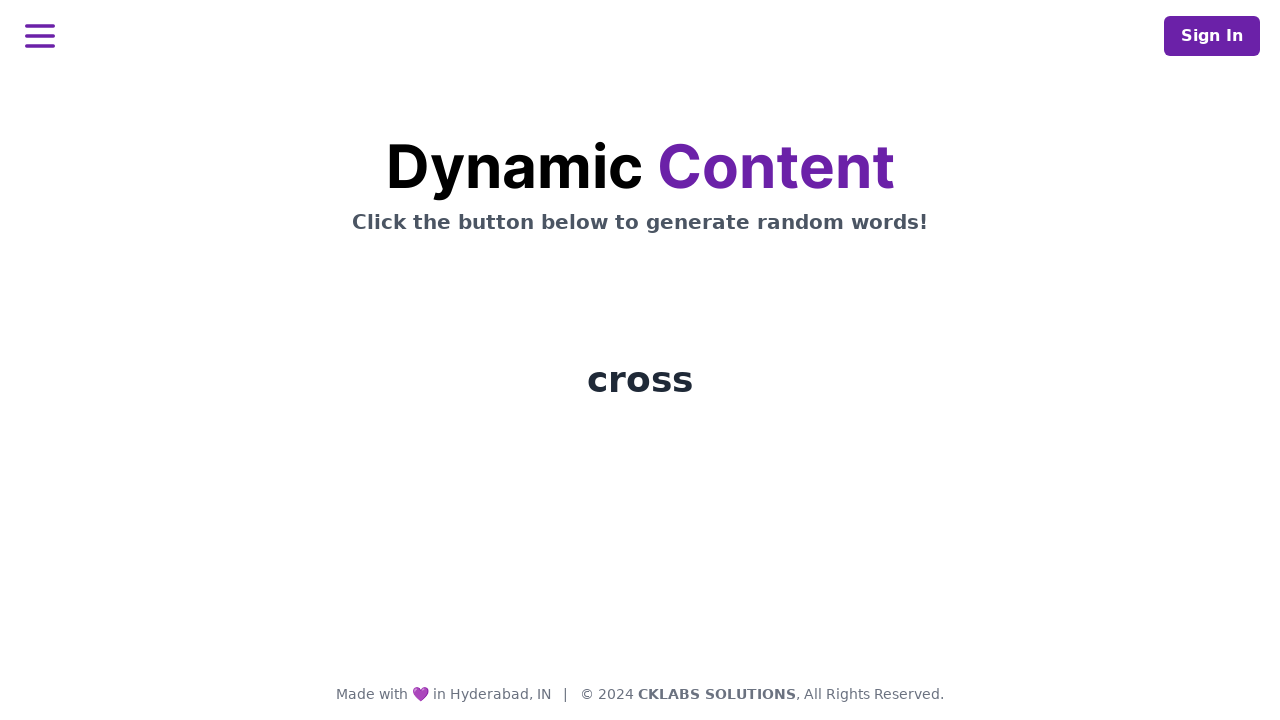